Navigates to a page, clicks on a dynamically calculated link number, then fills out a form with personal information and submits it

Starting URL: http://suninjuly.github.io/find_link_text

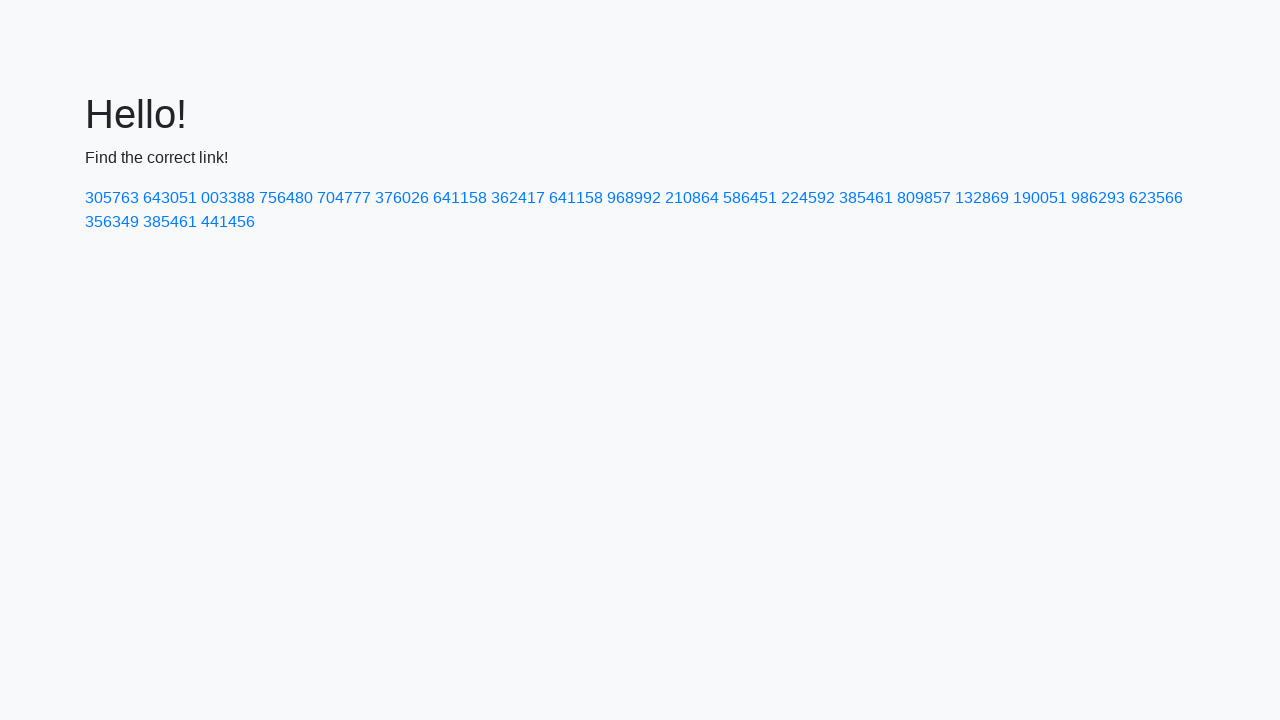

Clicked on dynamically calculated link number 224592 at (808, 198) on a:has-text('224592')
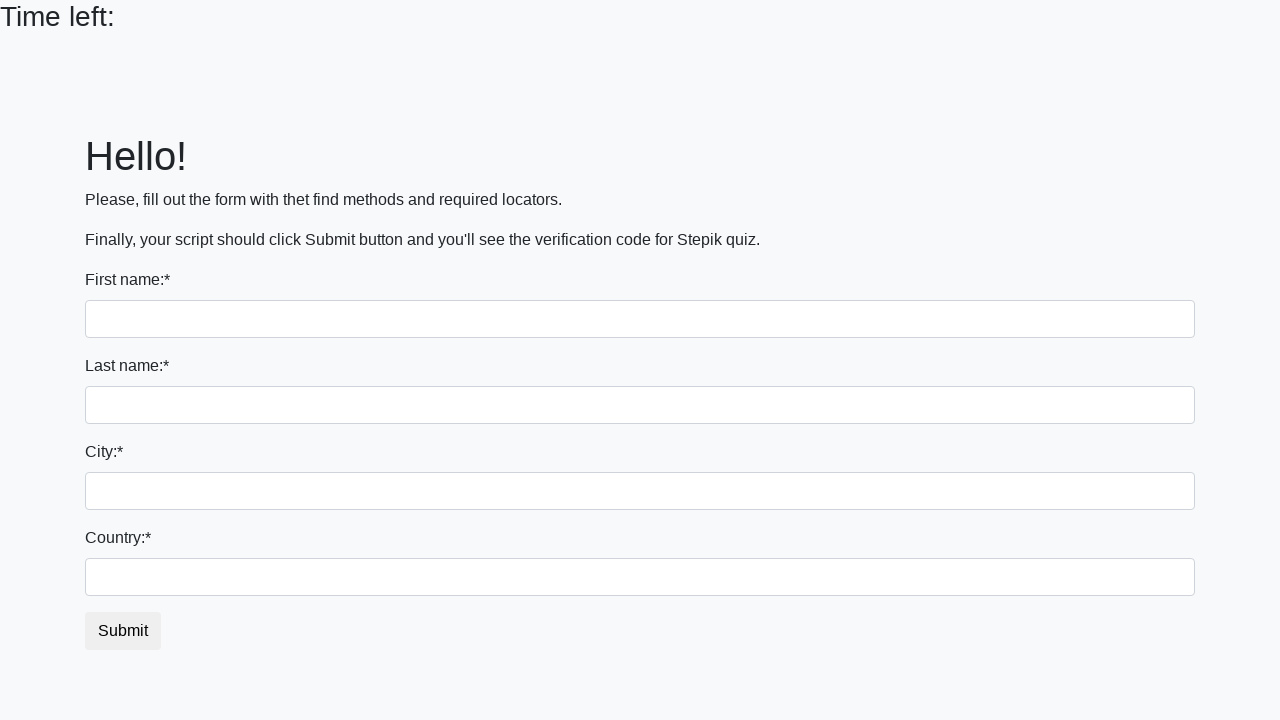

Filled first name field with 'Aleksandr' on .container div:nth-of-type(1) input
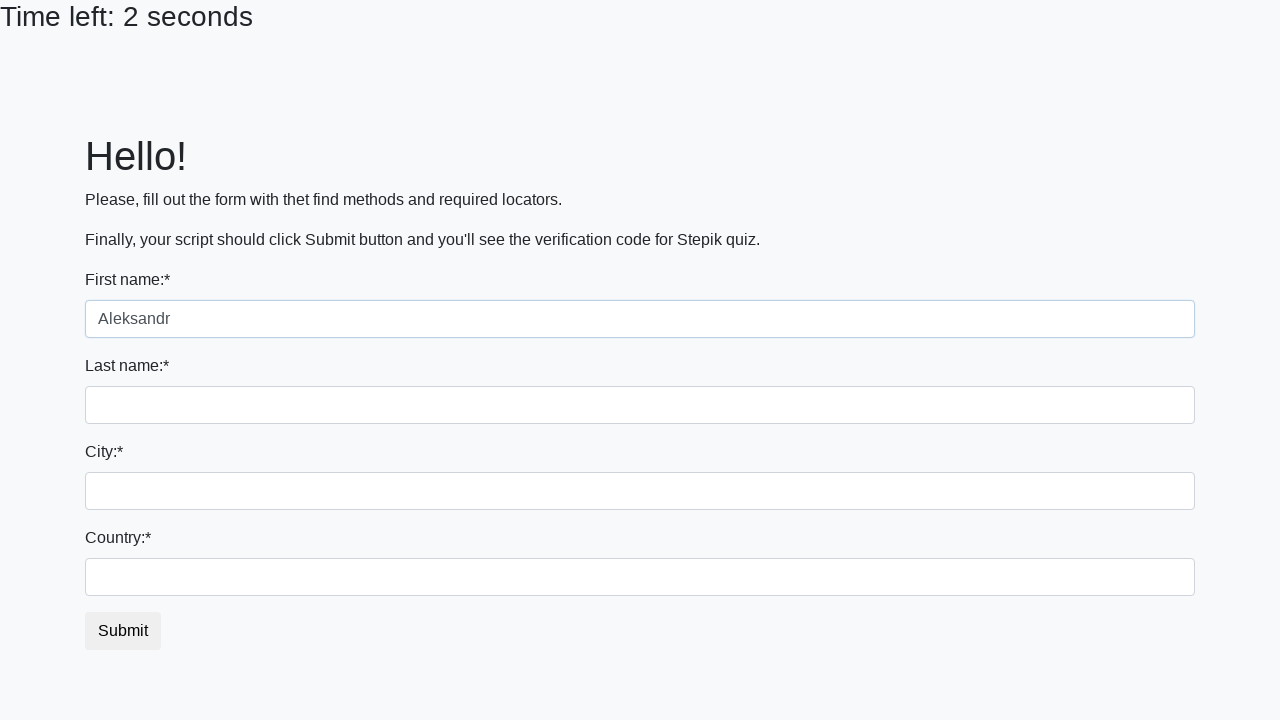

Filled last name field with 'Zakurin' on .container div:nth-of-type(2) input
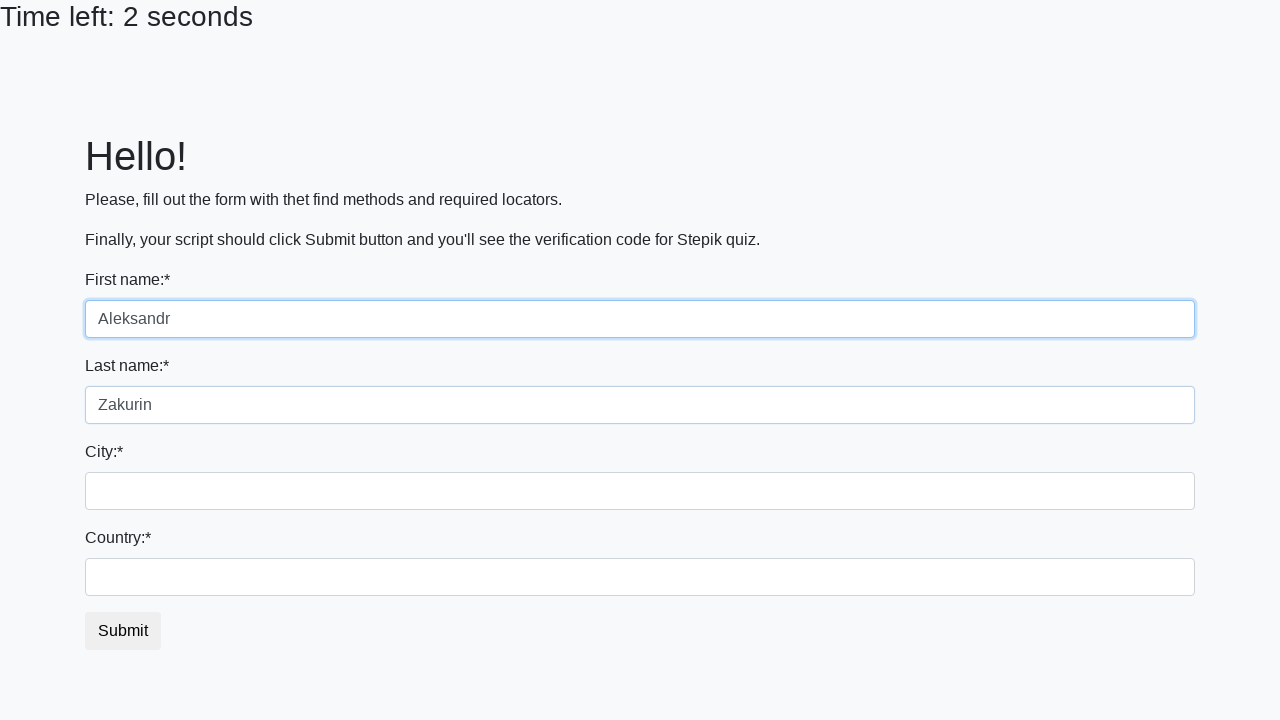

Filled city field with 'Kirishi' on .container div:nth-of-type(3) input
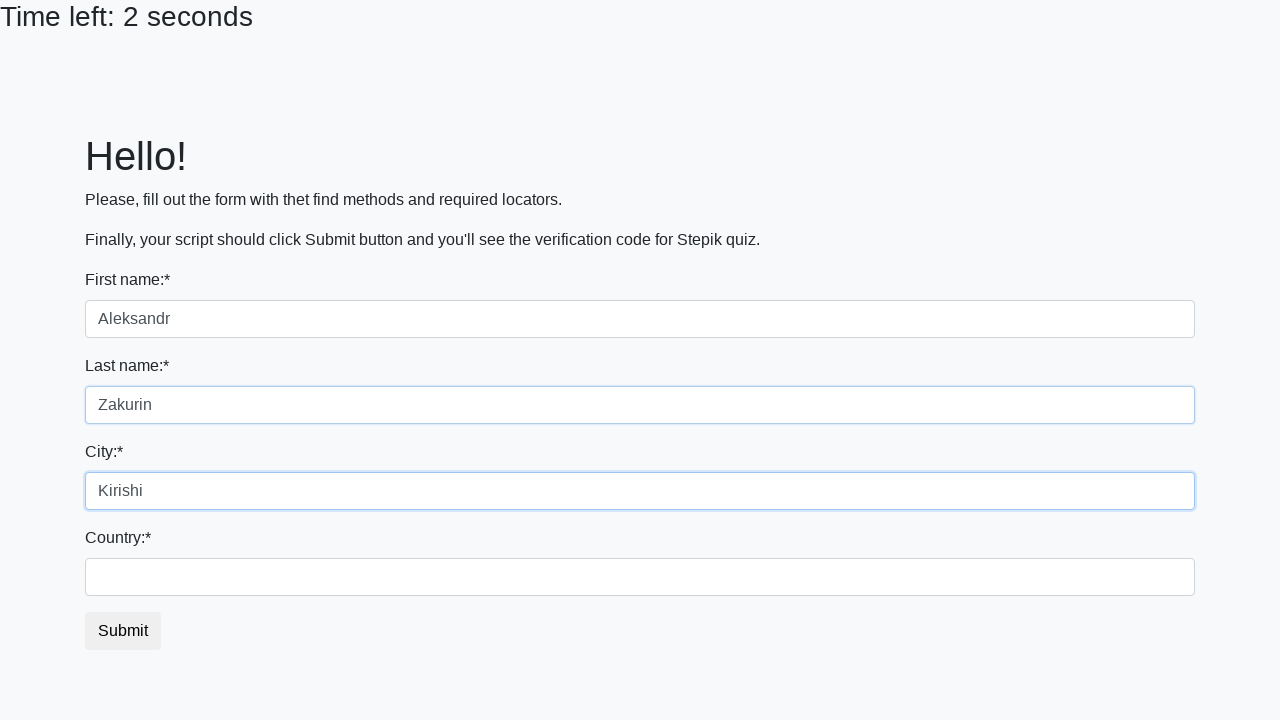

Filled country field with 'Russia' on .container div:nth-of-type(4) input
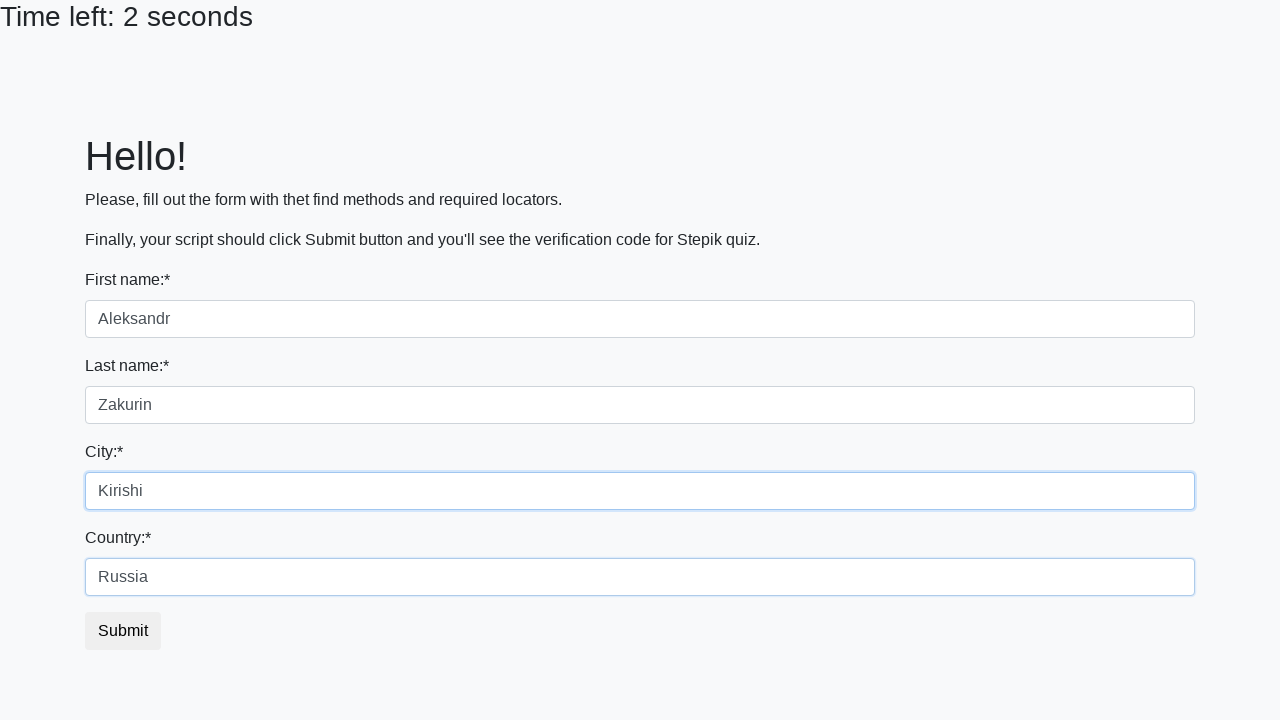

Submitted the form by clicking the submit button at (123, 631) on .btn
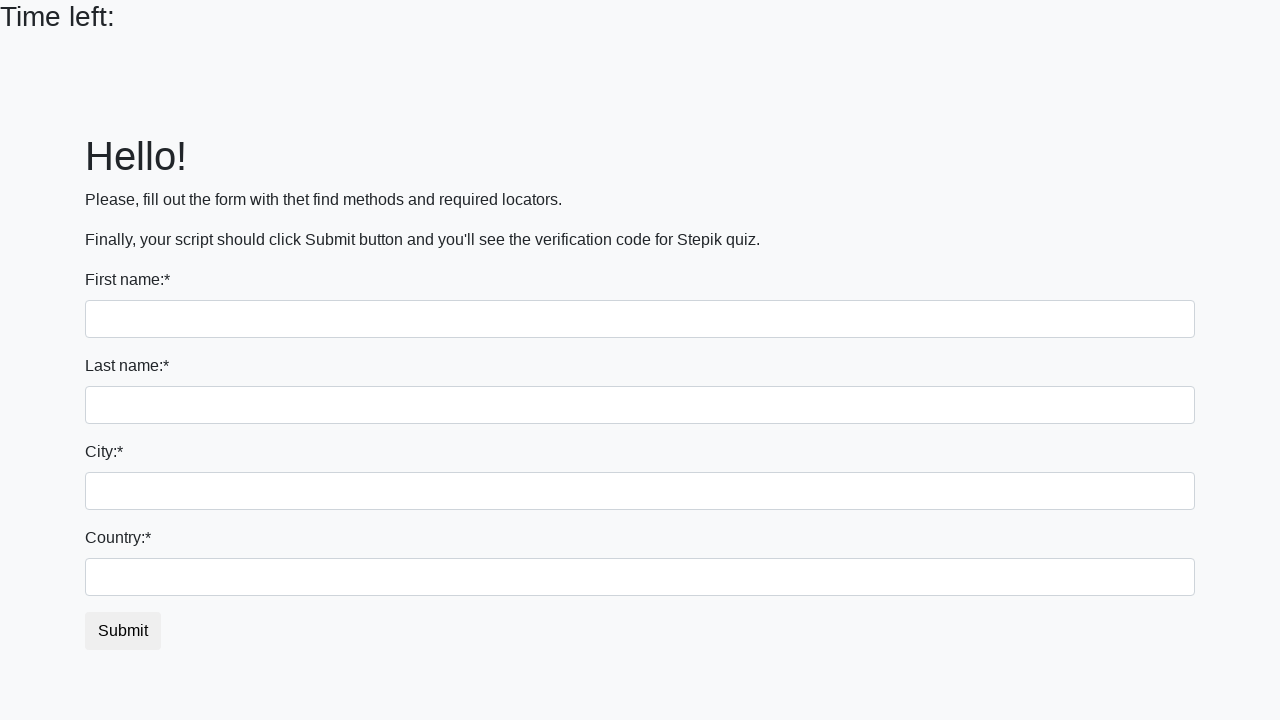

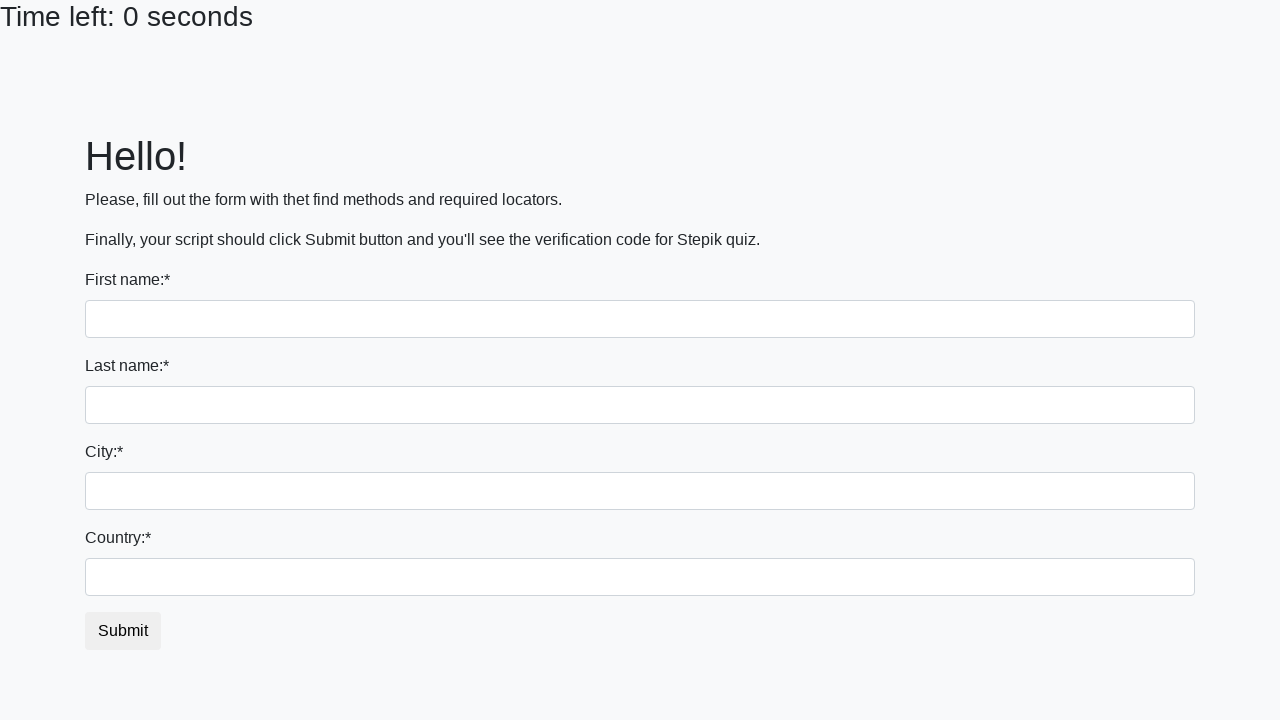